Tests browsing programming languages by category on 99-bottles-of-beer.net by navigating to the Browse Languages menu, selecting category 'X', and verifying that all displayed languages start with the letter 'X'

Starting URL: https://www.99-bottles-of-beer.net/

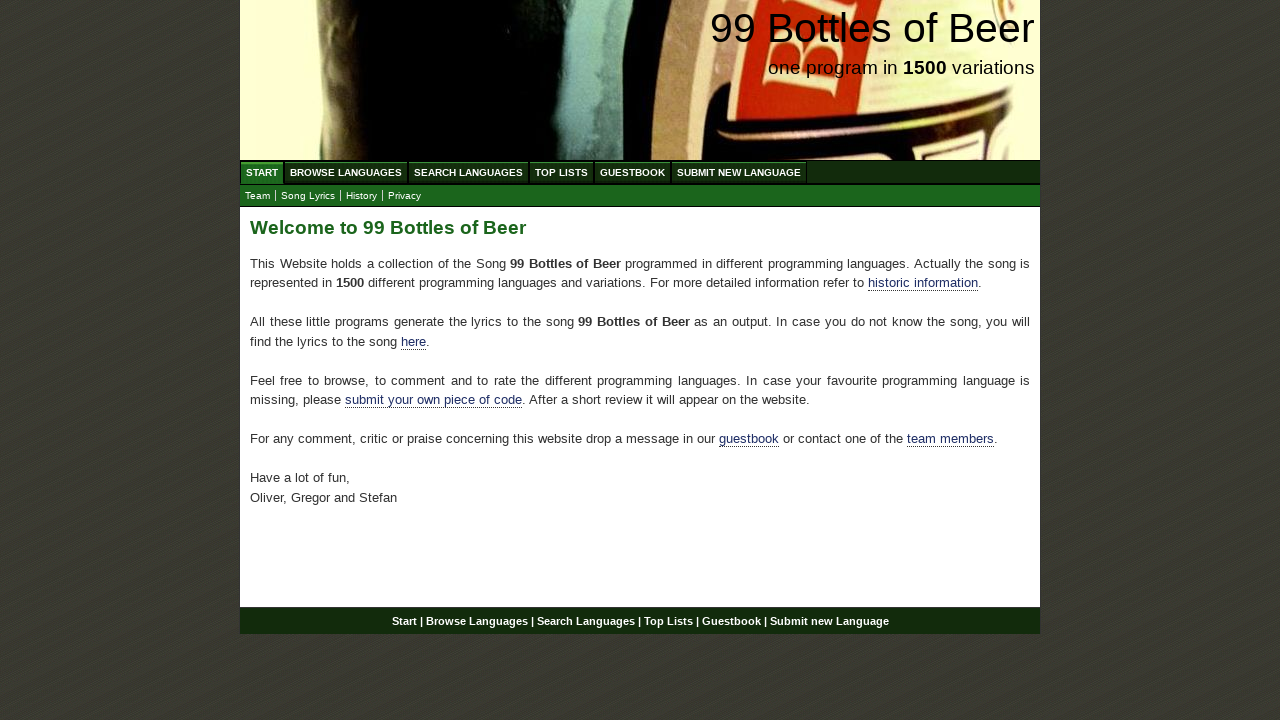

Clicked on 'Browse Languages' menu item at (346, 172) on xpath=//ul[@id='menu']//a[@href='/abc.html']
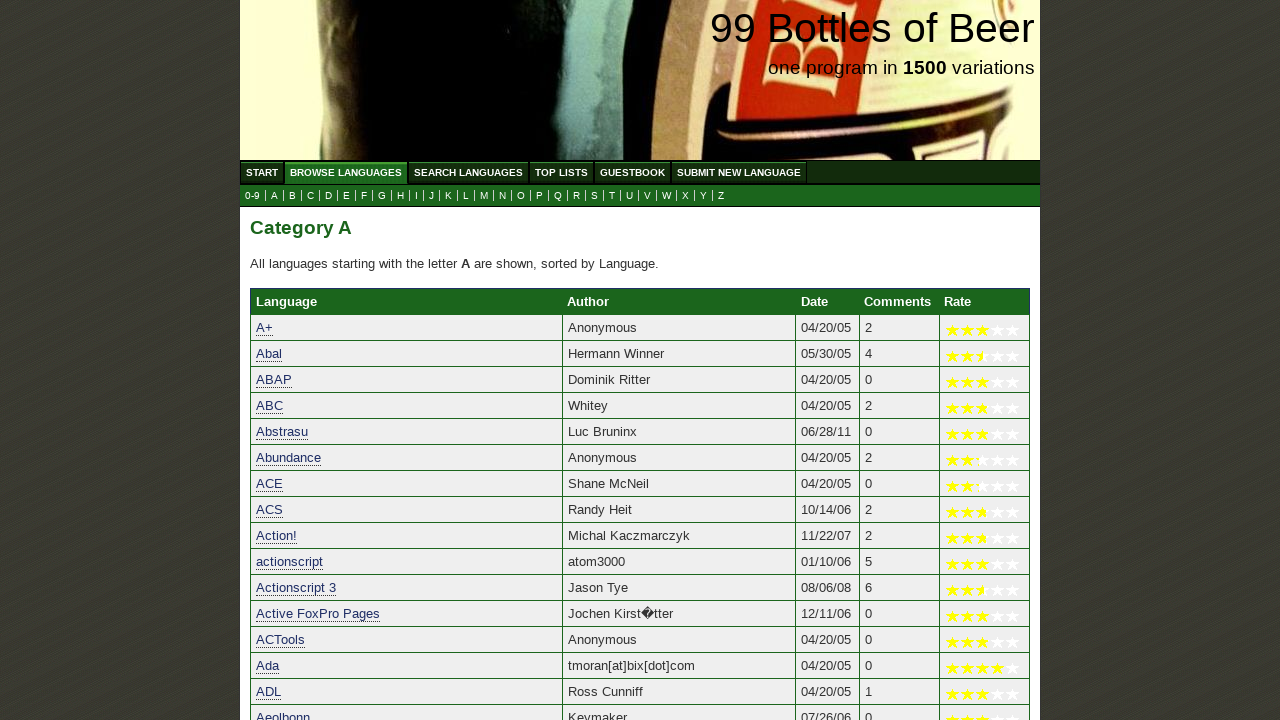

Clicked on category 'X' in the submenu at (686, 196) on xpath=//ul[@id='submenu']//a[@href='x.html']
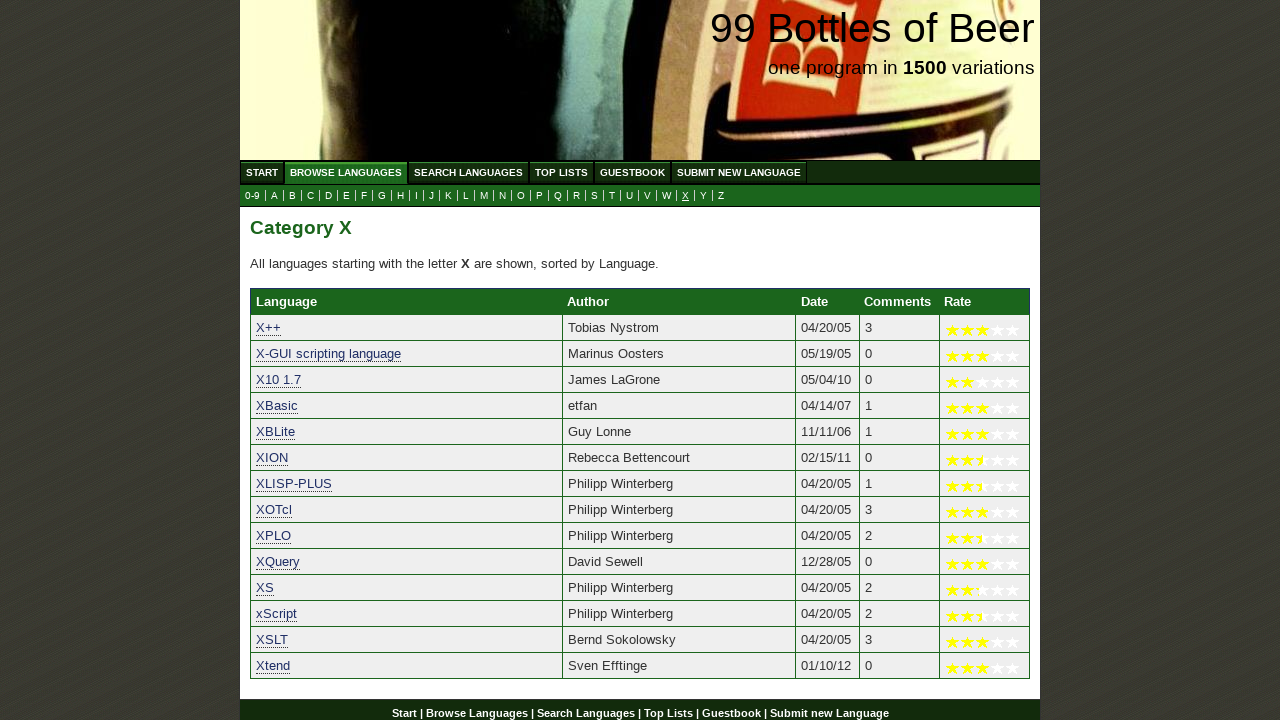

Category table loaded with languages starting with 'X'
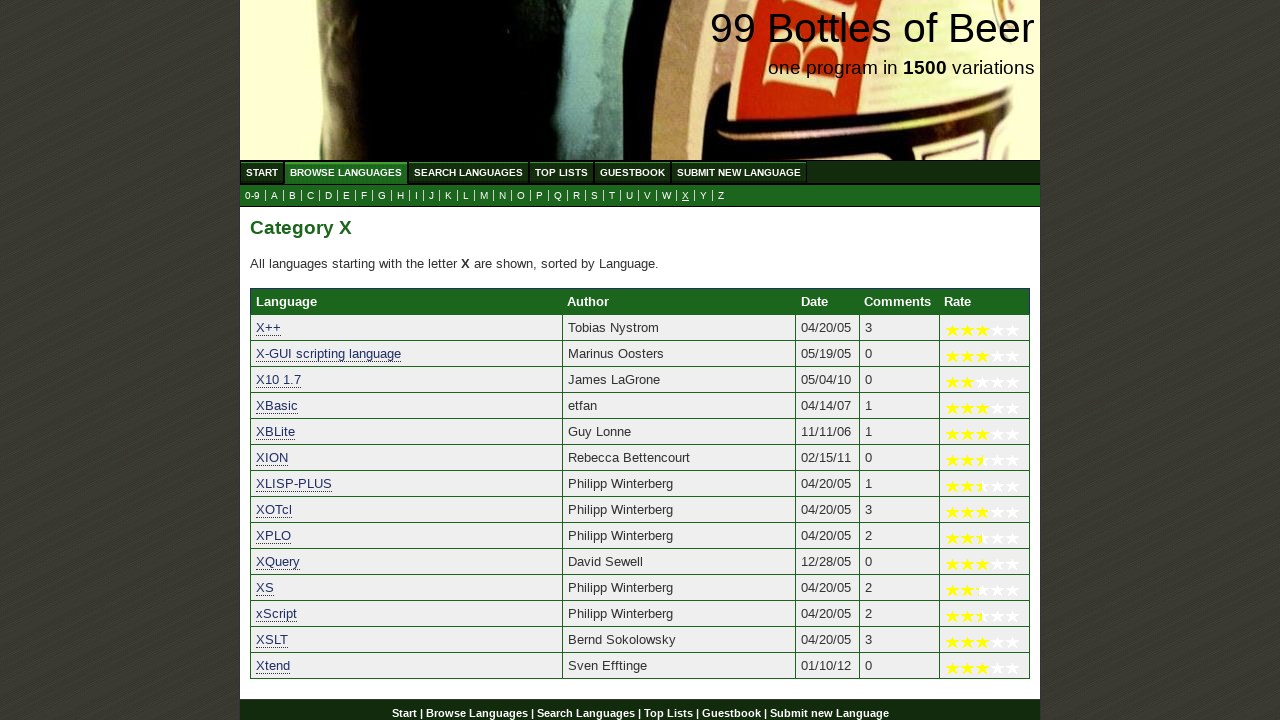

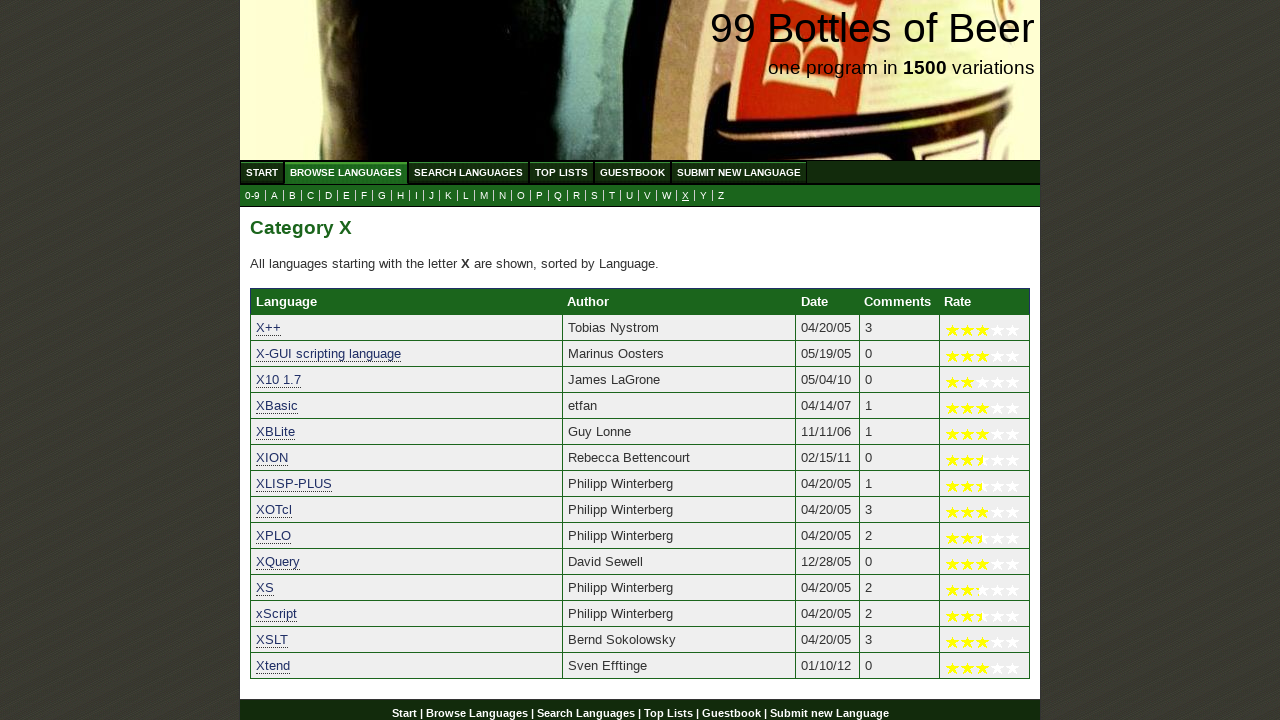